Tests sequential button clicking by clicking four buttons in order and verifying a success message appears

Starting URL: https://eviltester.github.io/synchole/buttons.html

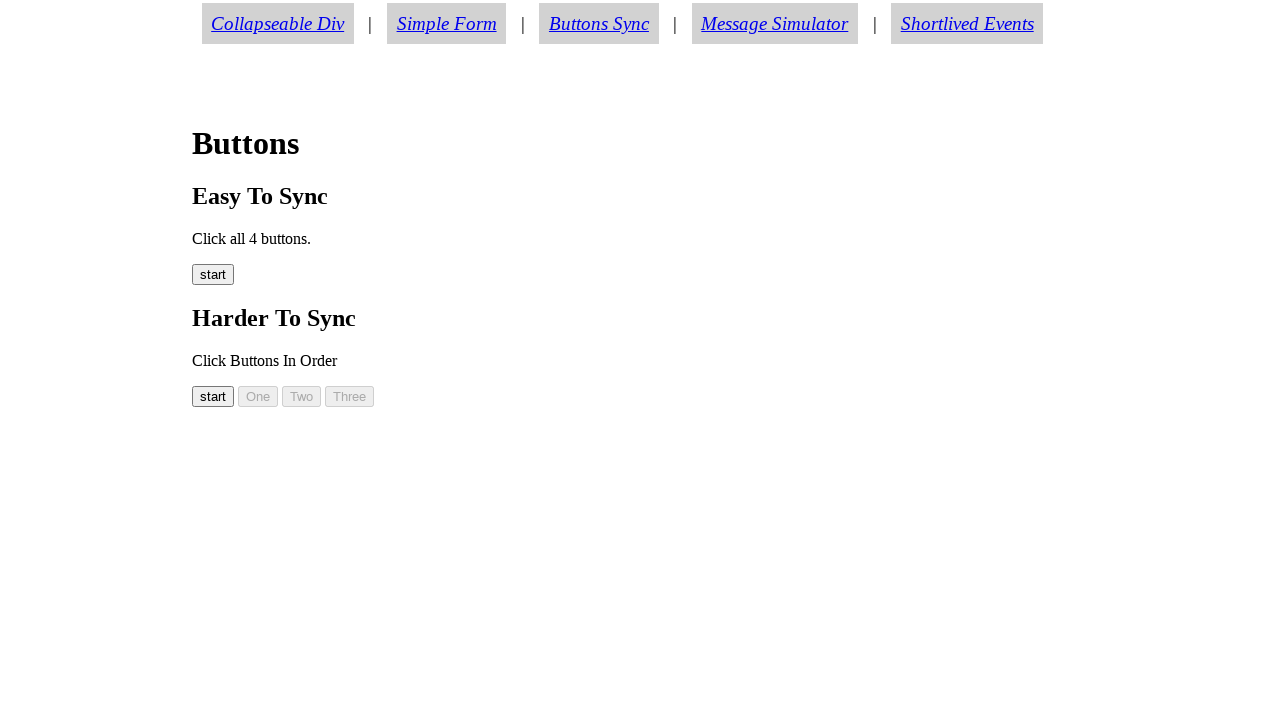

Waited for start button to be visible
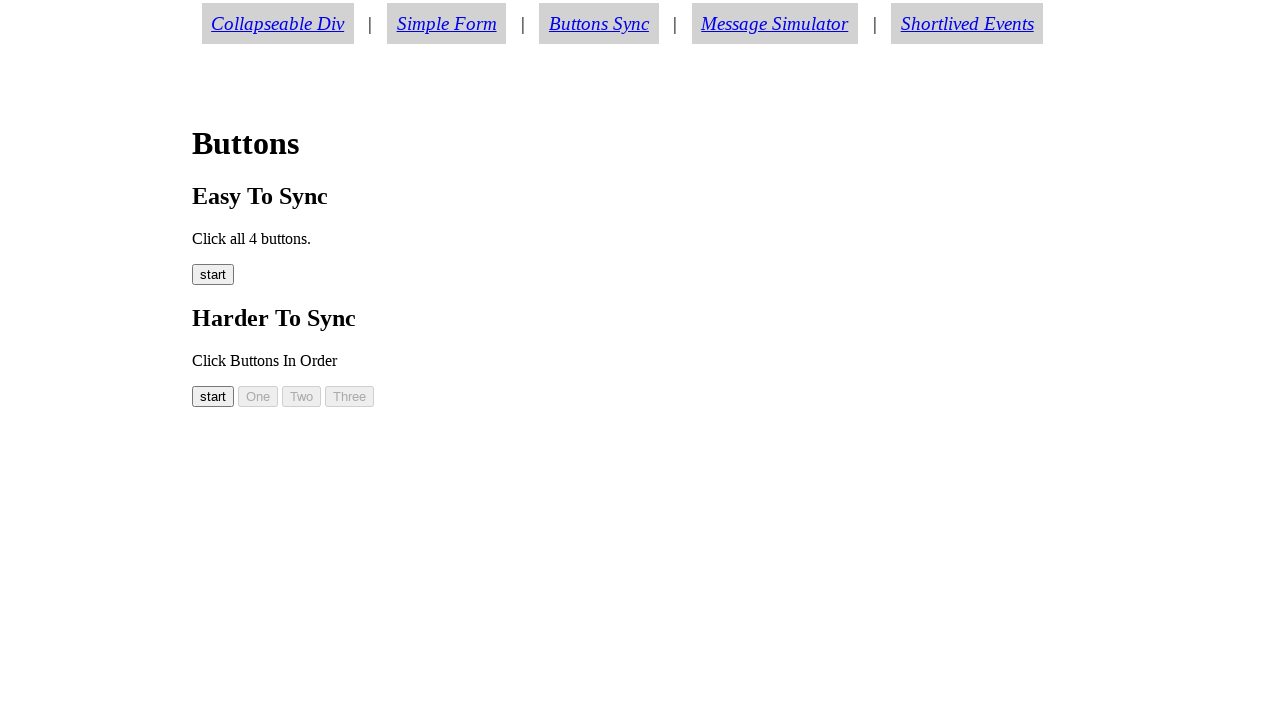

Clicked start button (button00) at (213, 396) on #button00
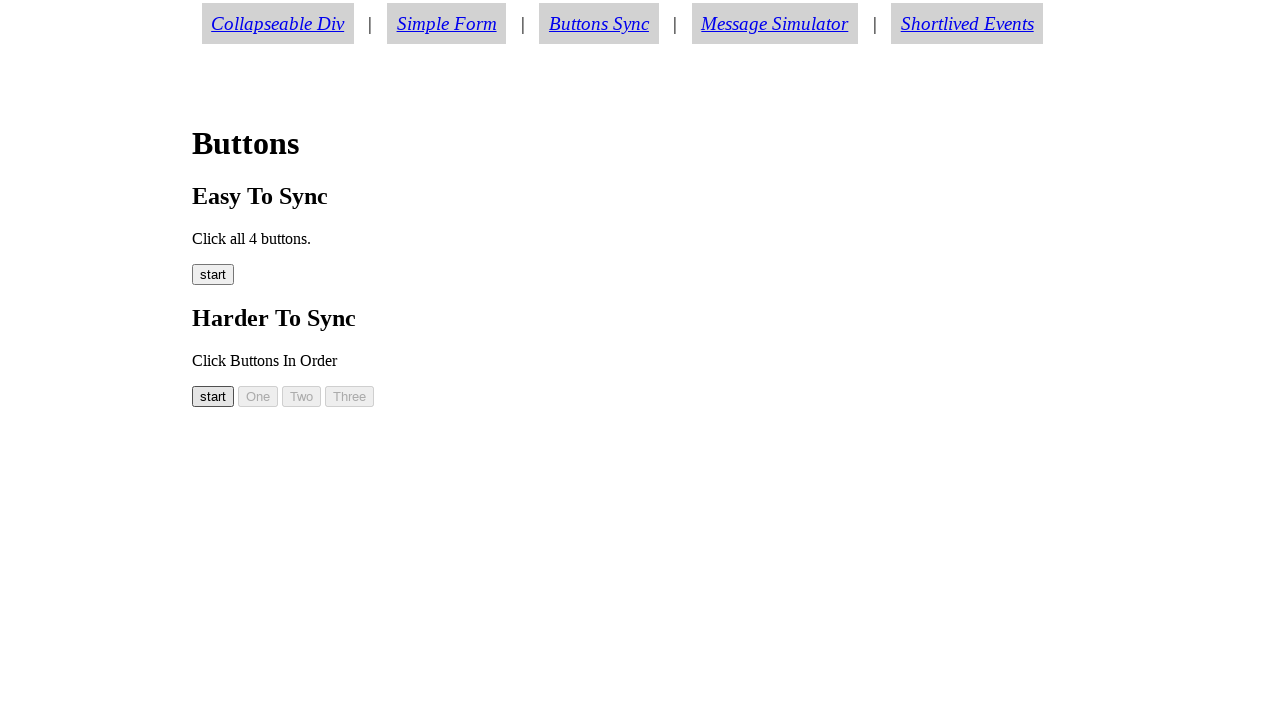

Waited for button one to be visible
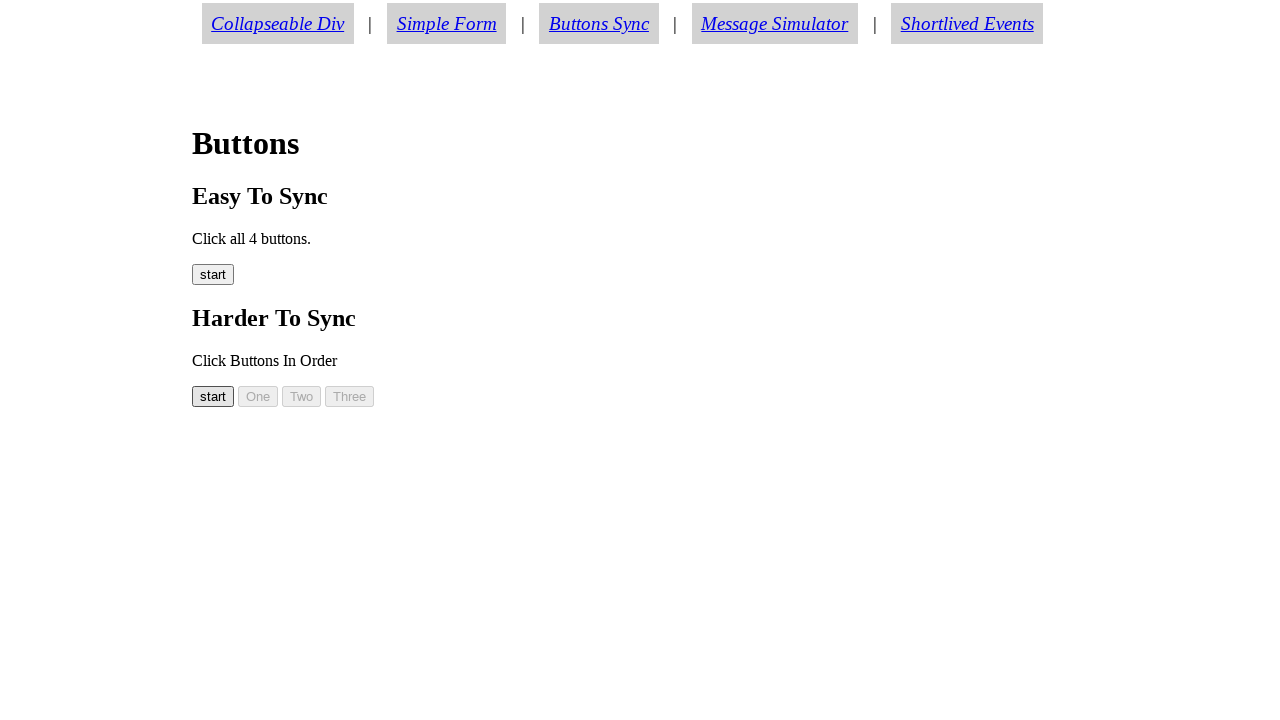

Clicked button one (button01) at (258, 396) on #button01
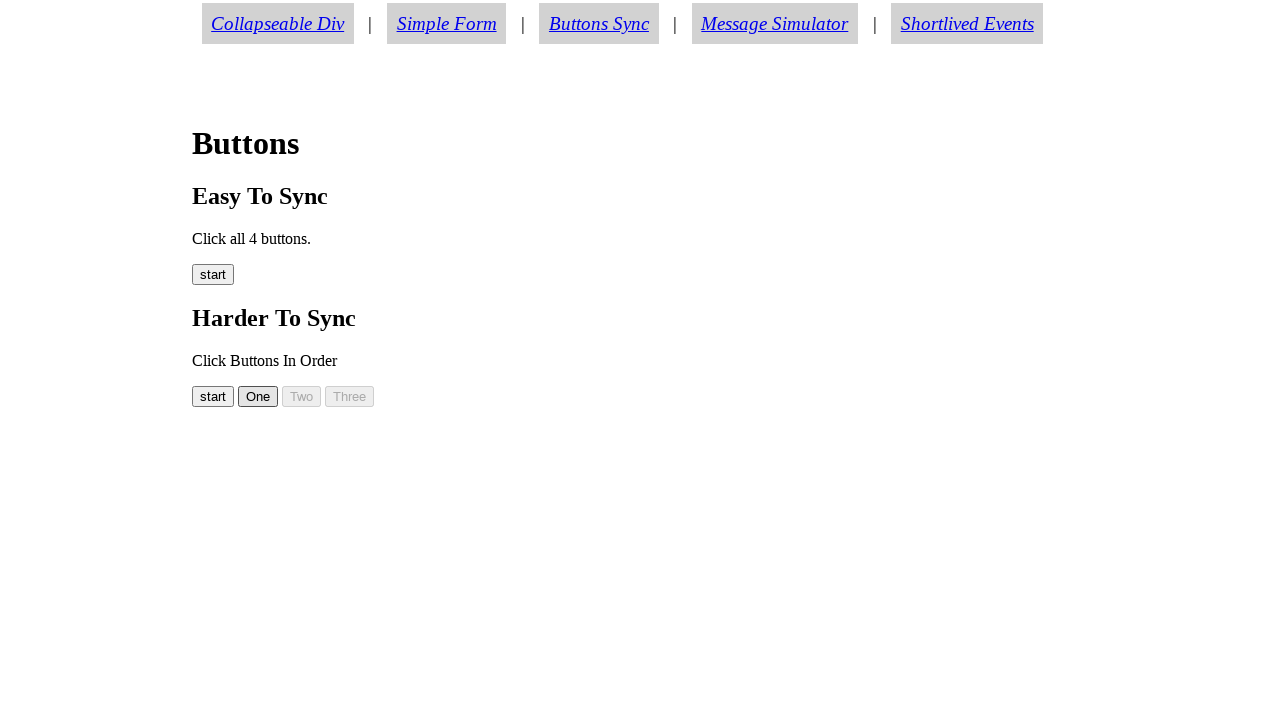

Waited for button two to be visible
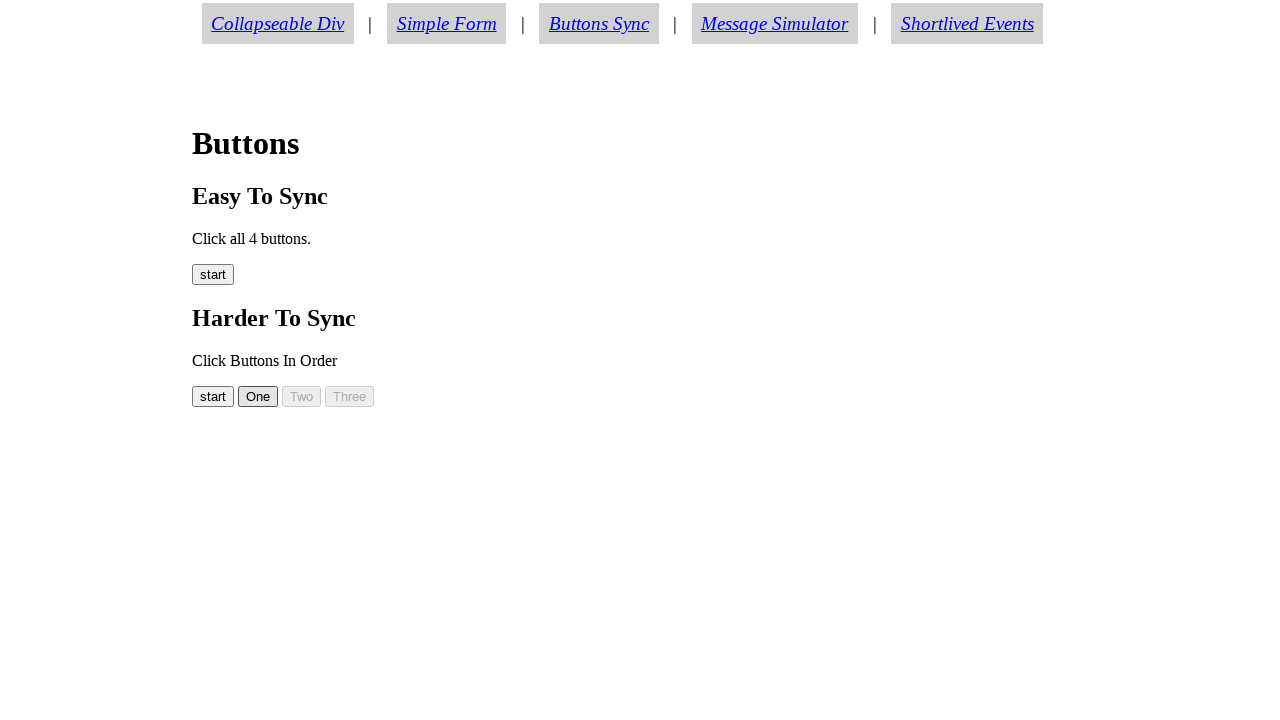

Clicked button two (button02) at (302, 396) on #button02
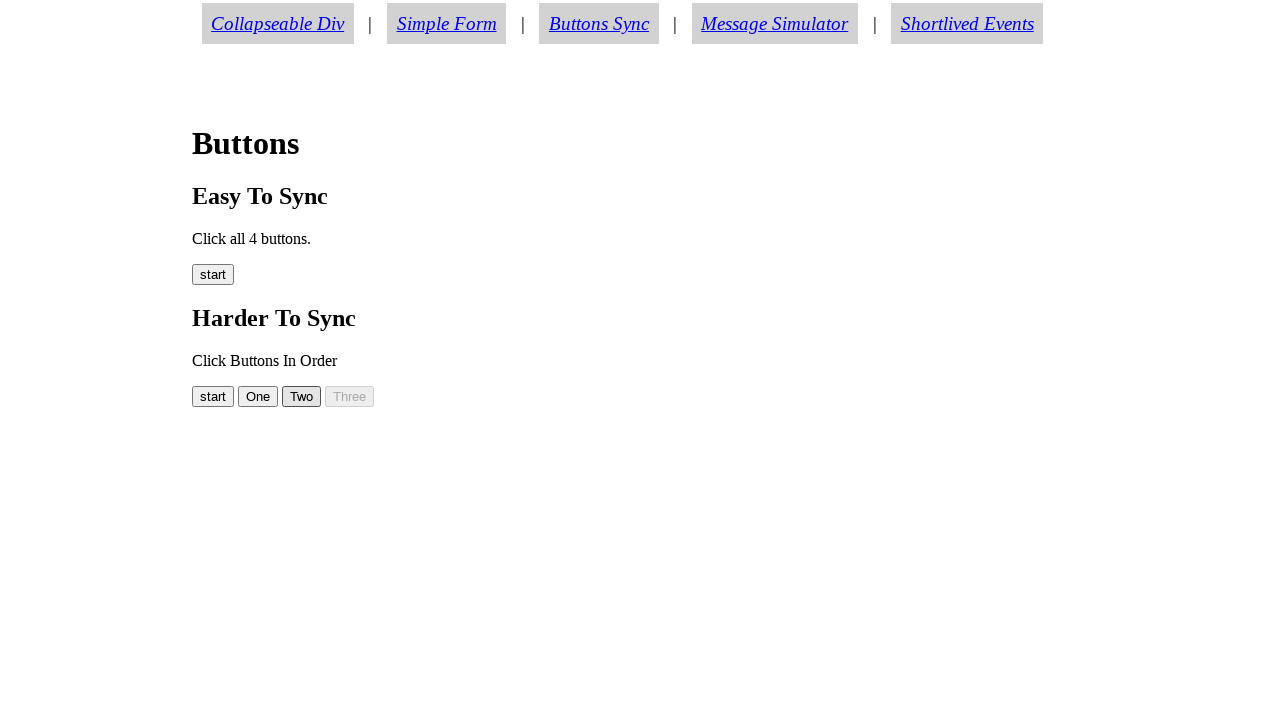

Waited for button three to be visible
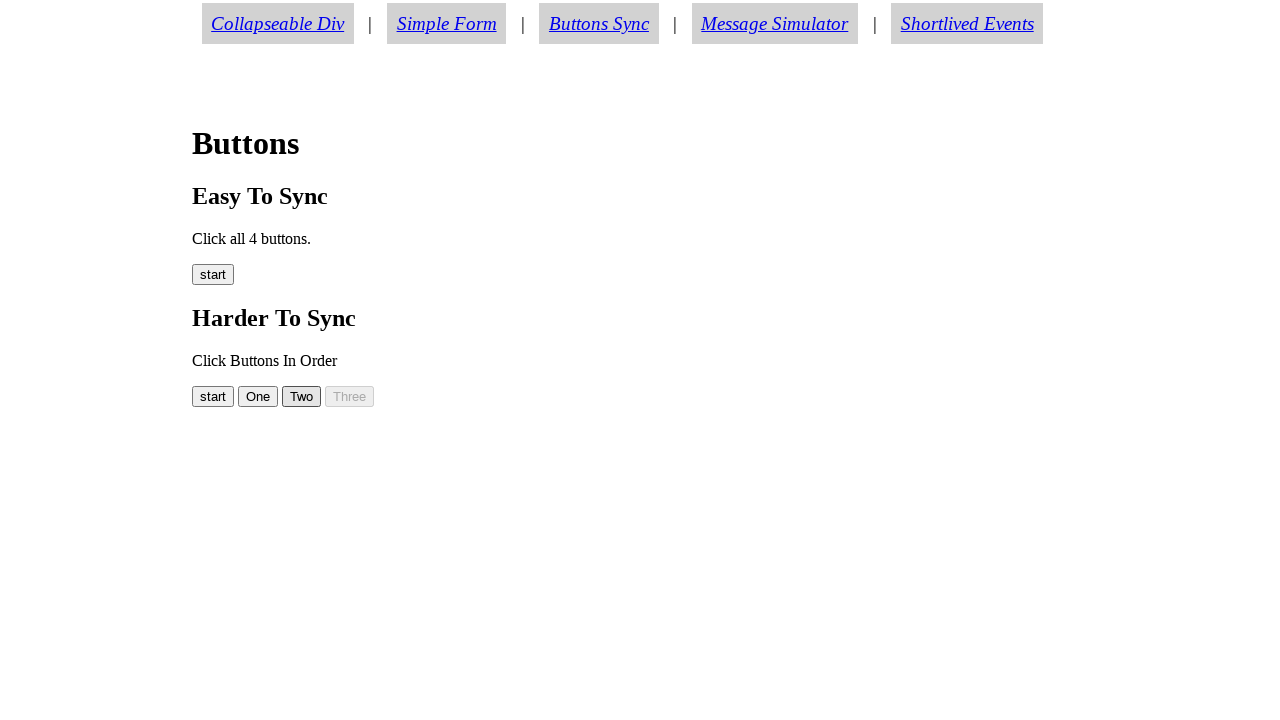

Clicked button three (button03) at (350, 396) on #button03
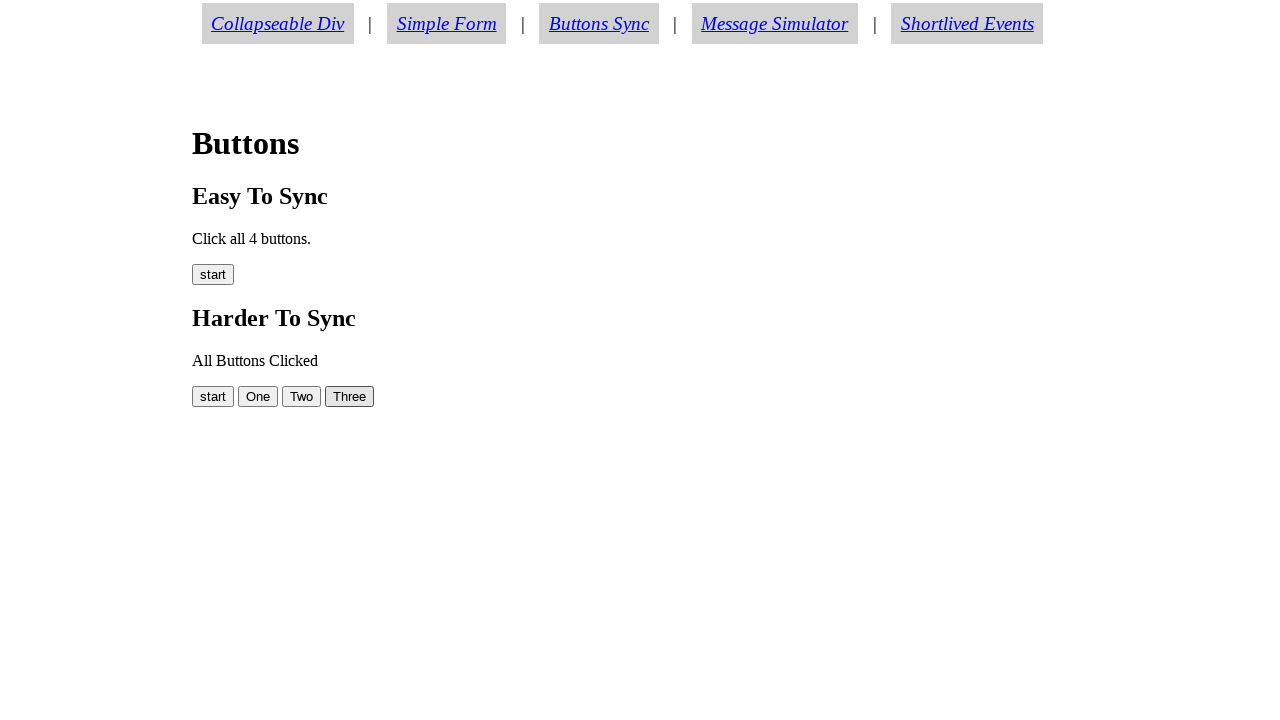

Waited for success message element to appear
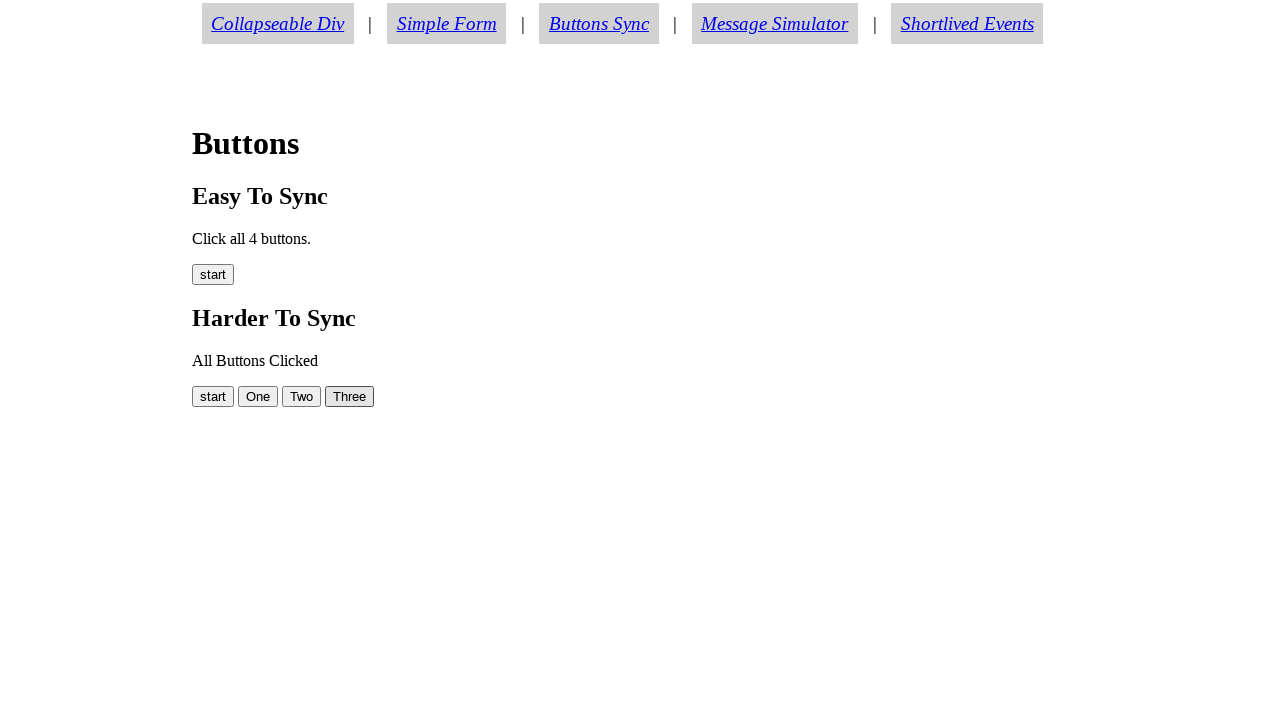

Verified success message displays 'All Buttons Clicked'
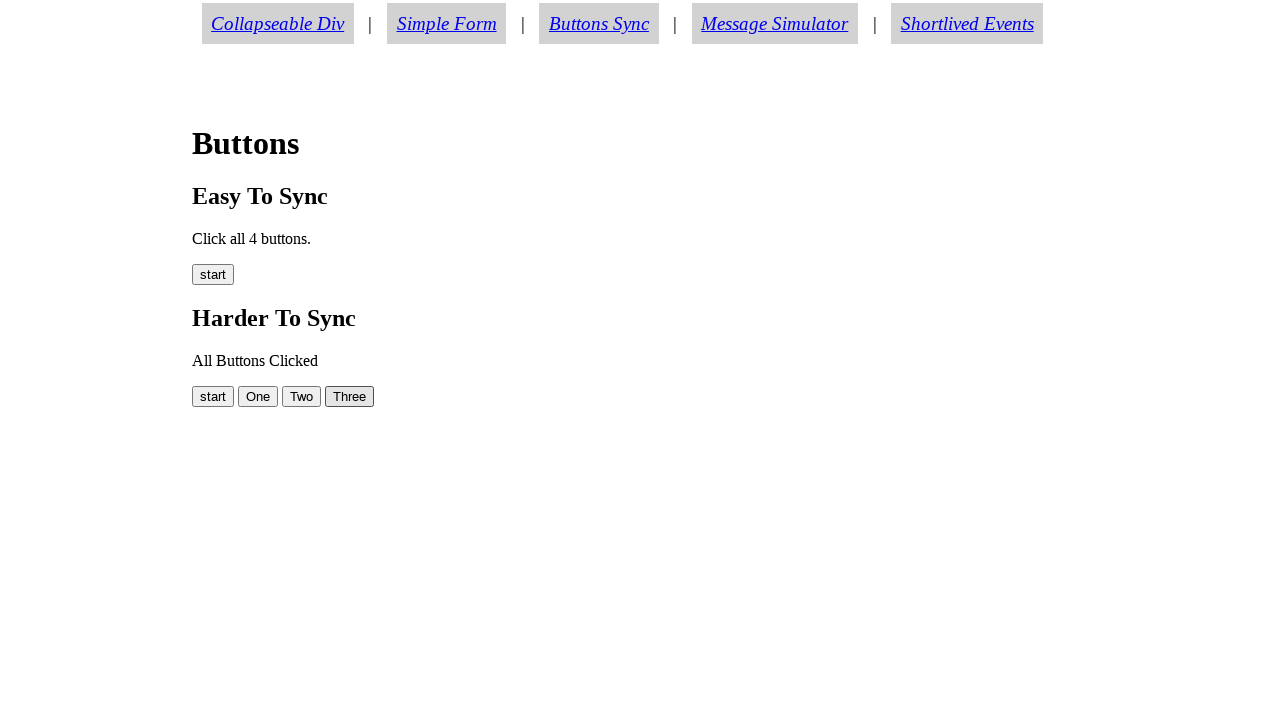

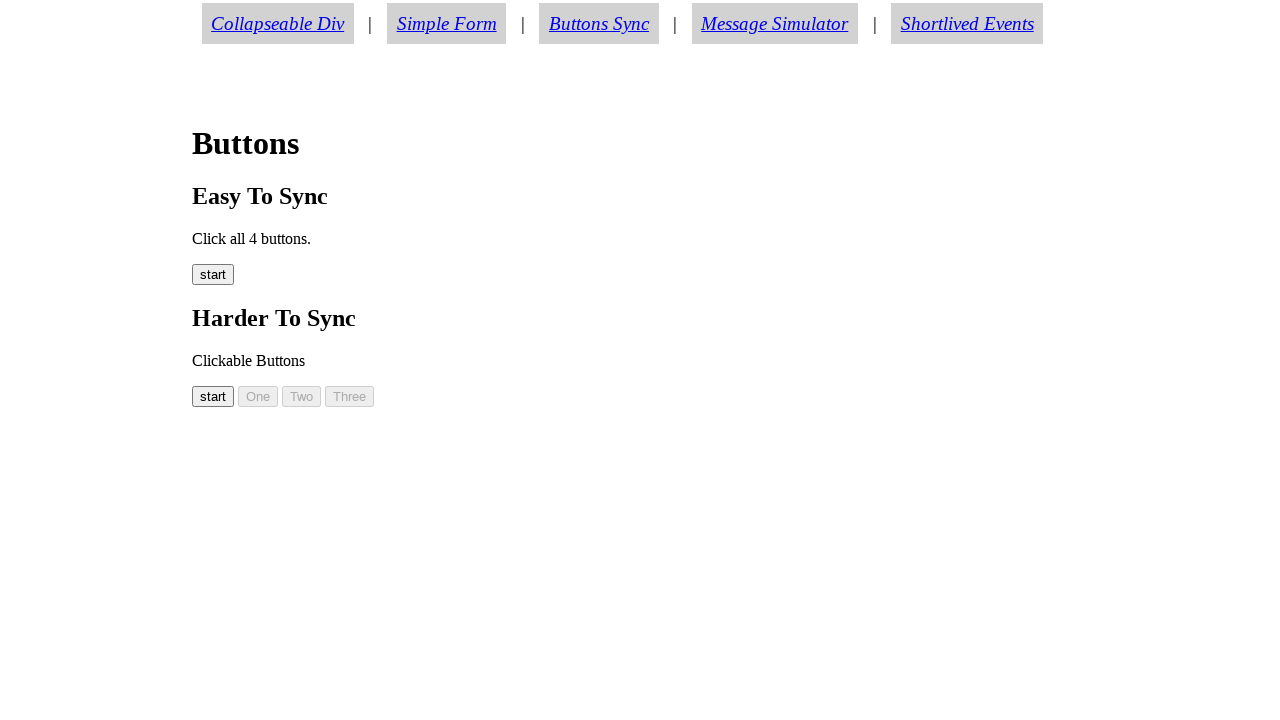